Tests window/tab handling functionality by opening a new window, switching between windows, and verifying content in each window

Starting URL: http://the-internet.herokuapp.com/

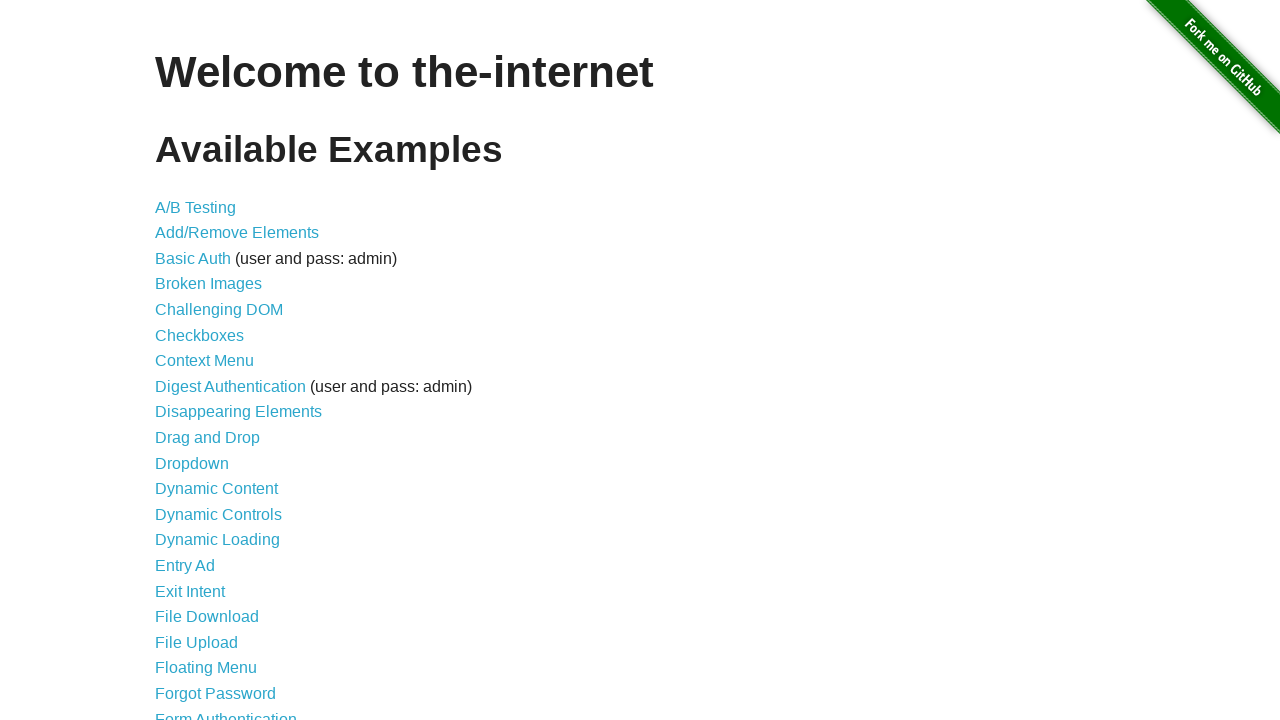

Clicked on the Windows link at (218, 369) on a[href='/windows']
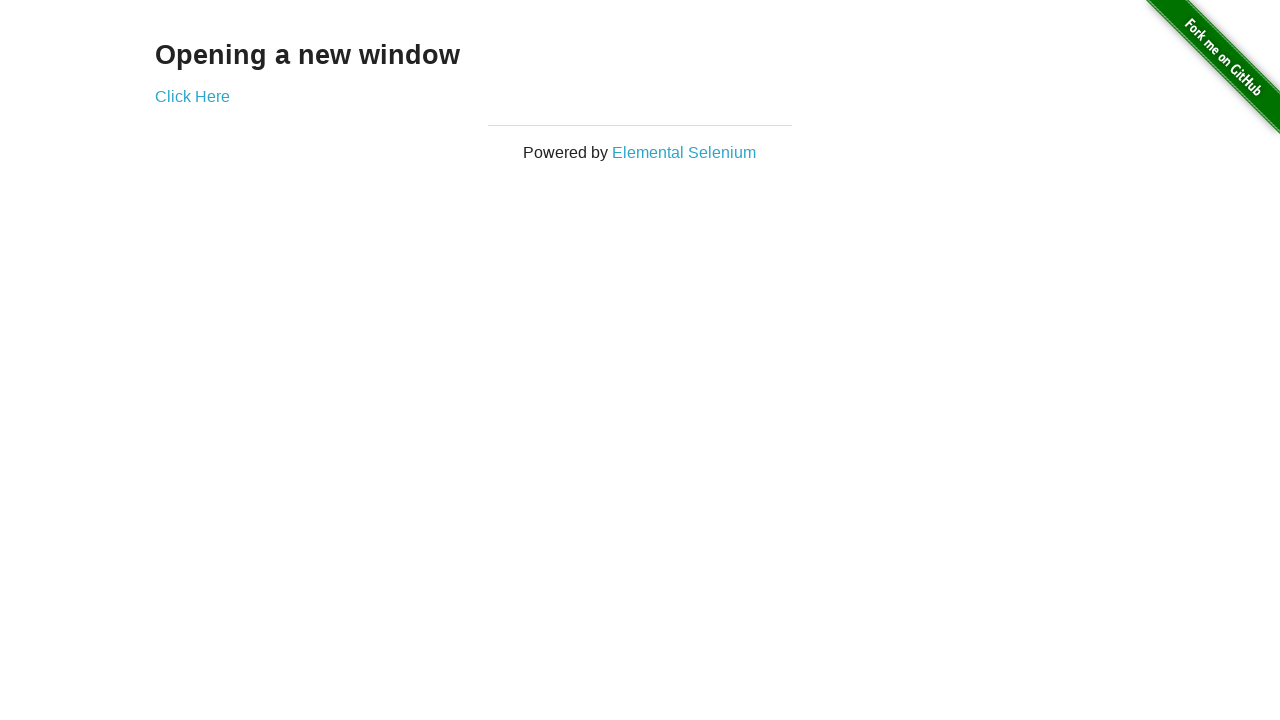

Clicked to open new window and popup appeared at (192, 96) on a[href='/windows/new']
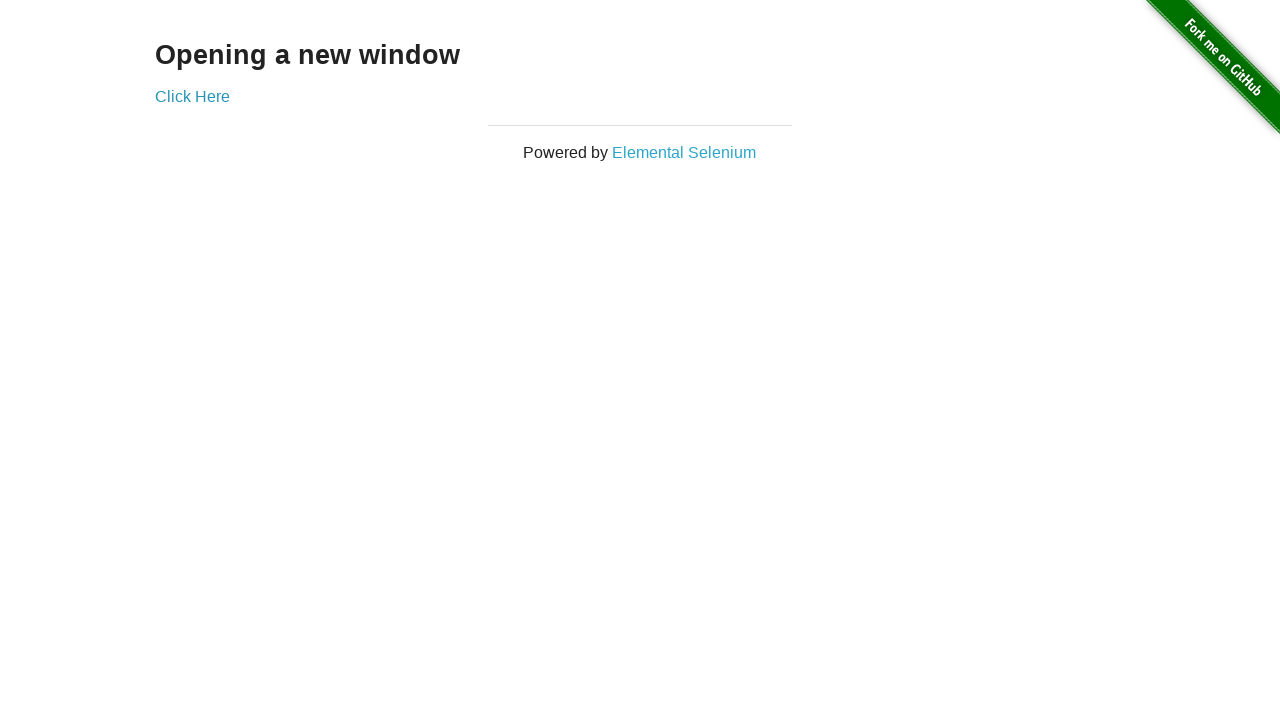

New window/tab reference obtained
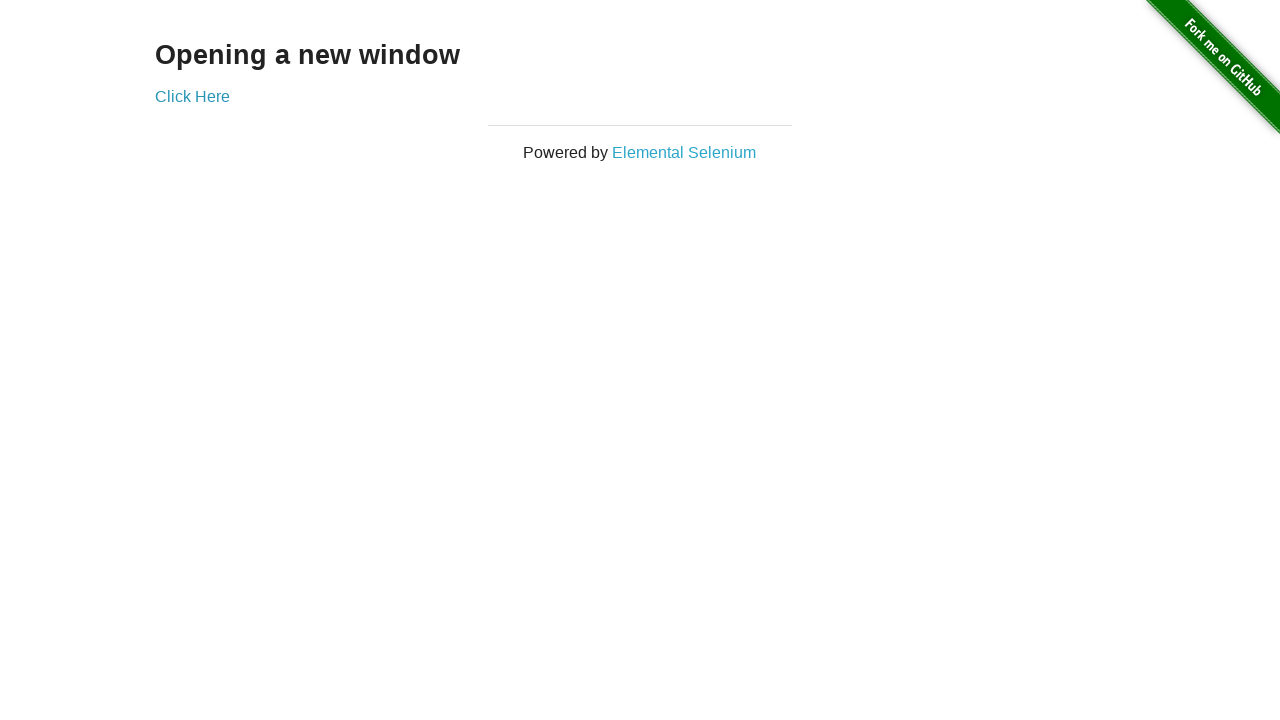

Verified heading element loaded in new window
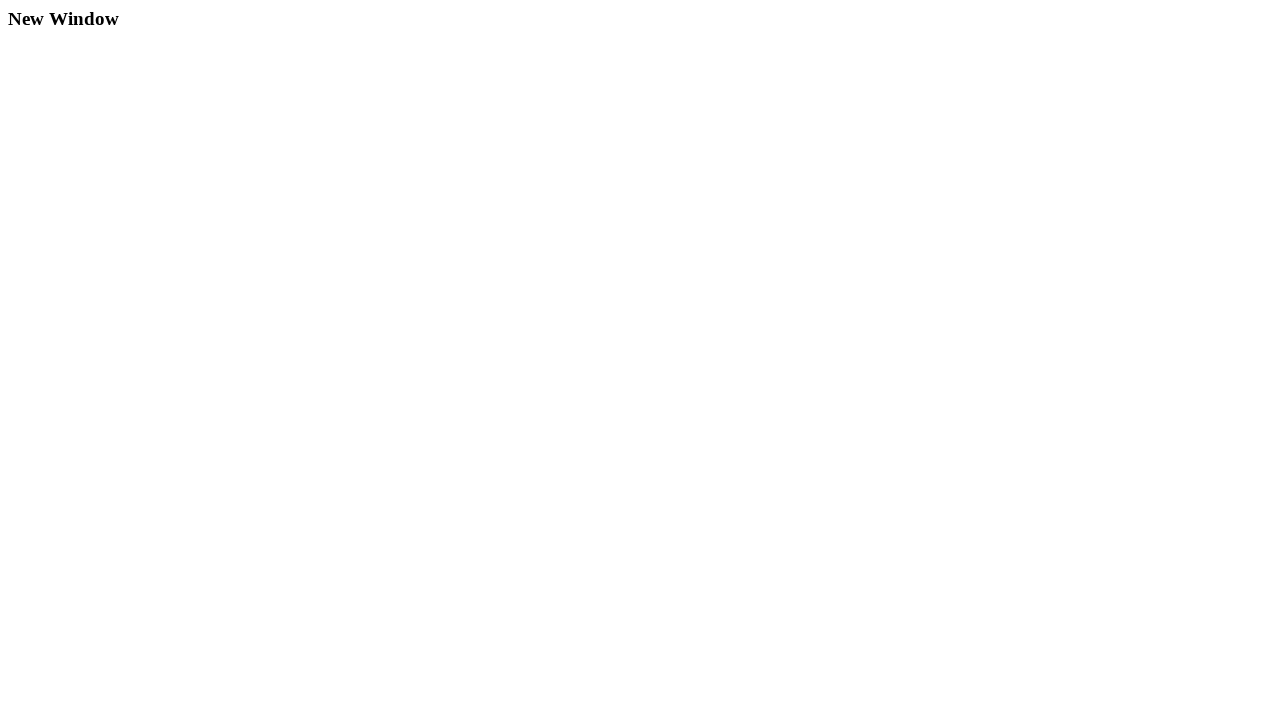

Verified heading element in original window
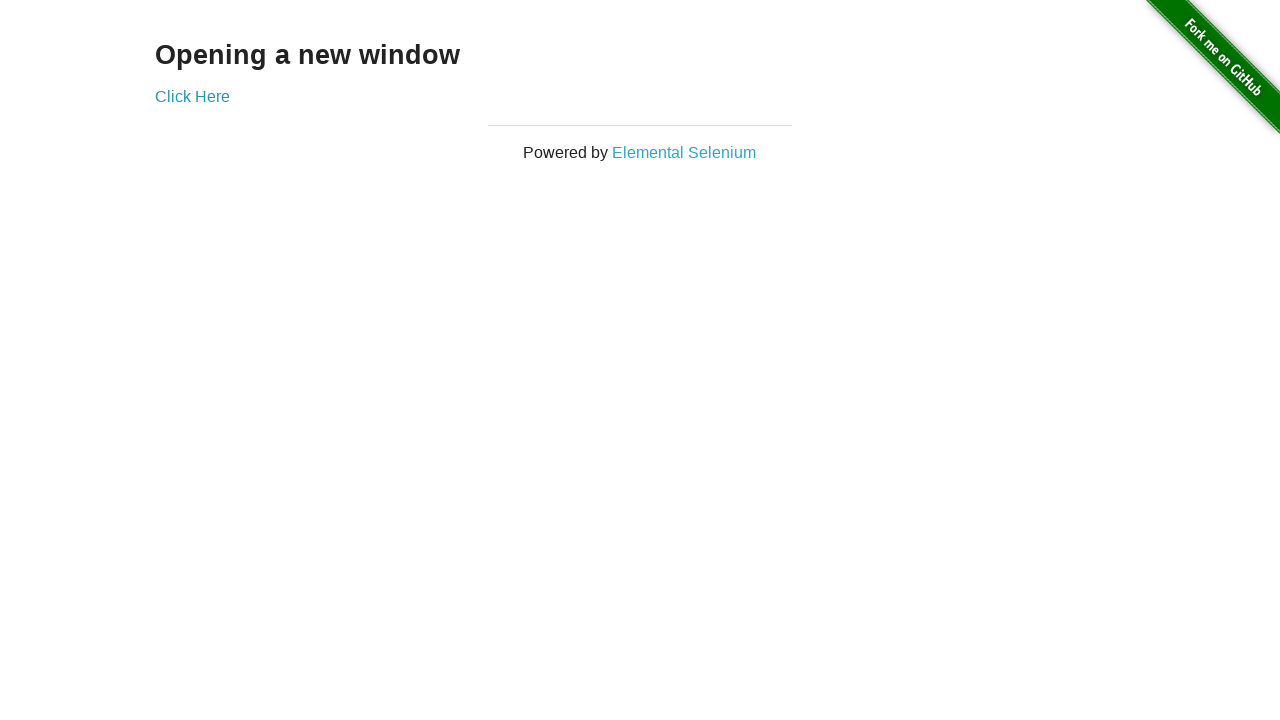

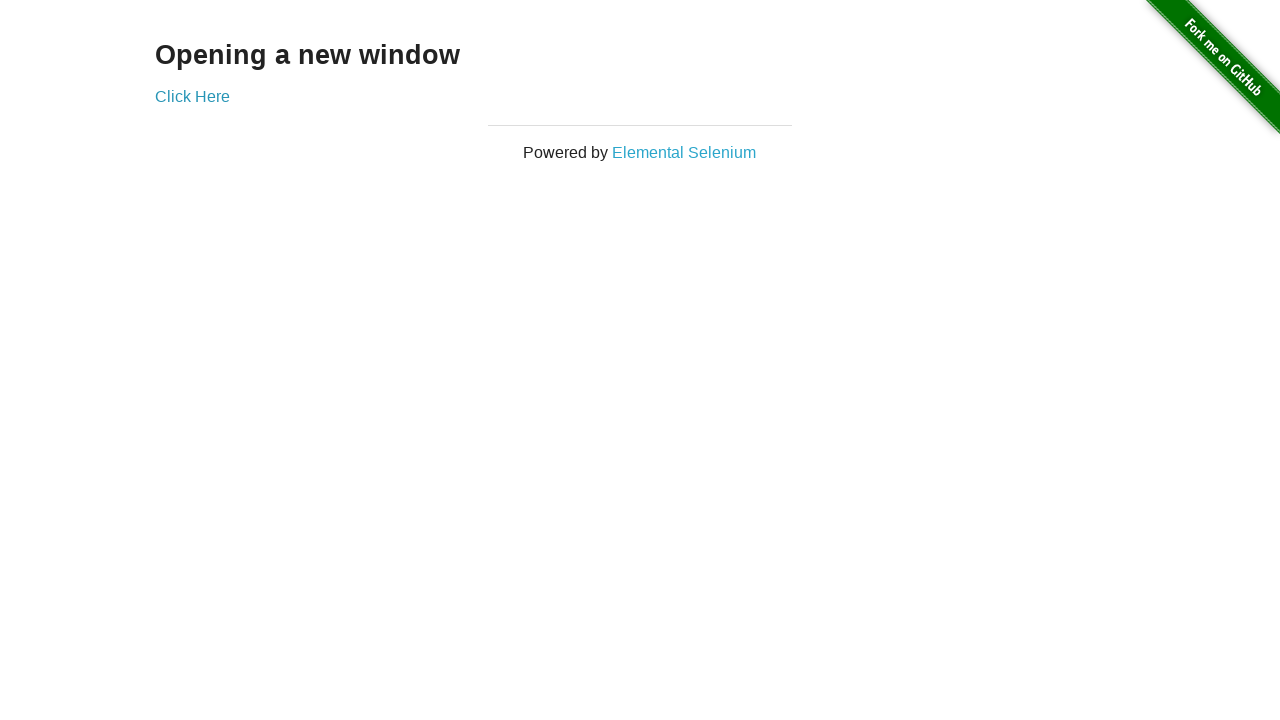